Tests browser navigation functionality by clicking a link, then using back, forward, and refresh navigation buttons

Starting URL: https://www.tutorialspoint.com/selenium/practice/selenium_automation_practice.php

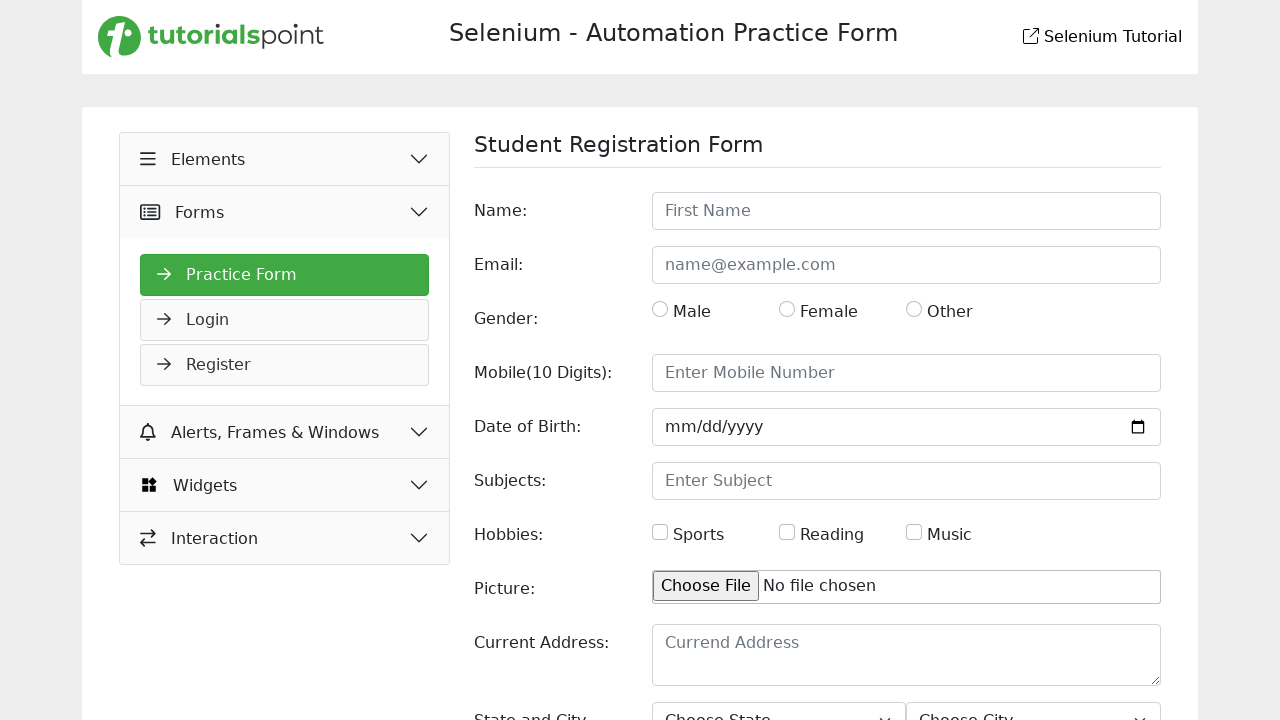

Clicked on the tutorialspoint link at (211, 37) on a[href='https://www.tutorialspoint.com']
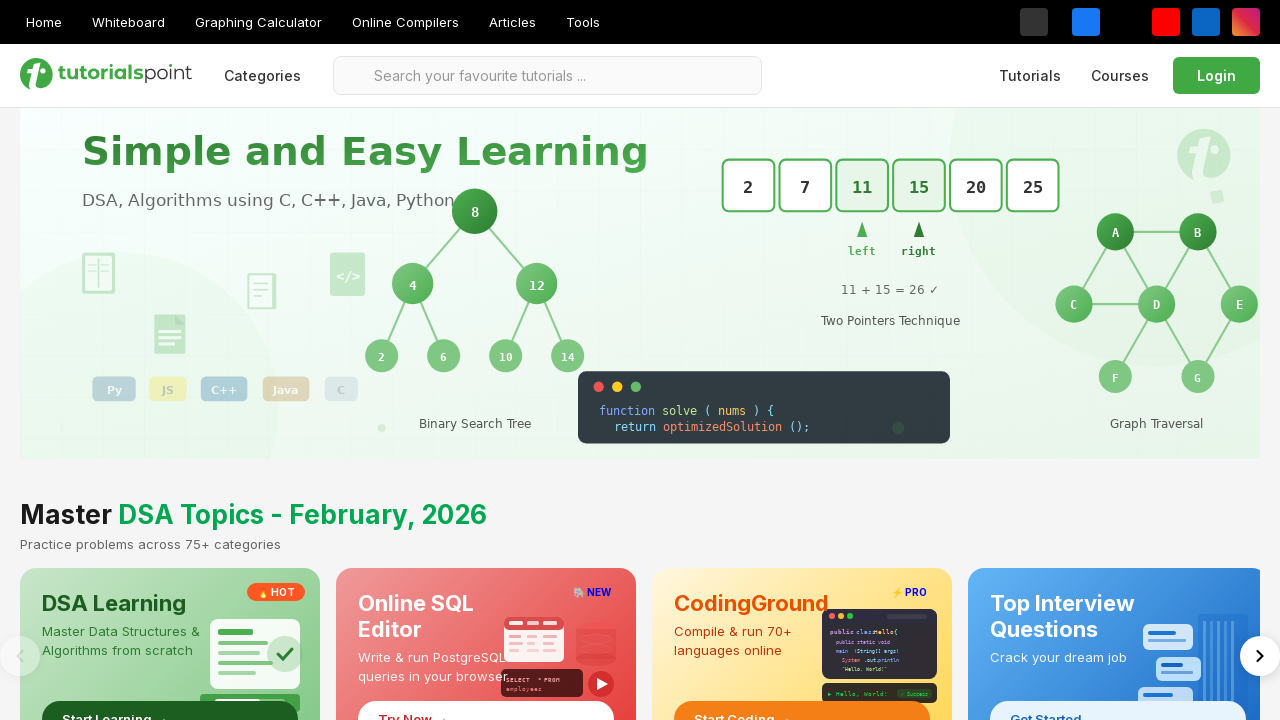

Navigated back to the previous page
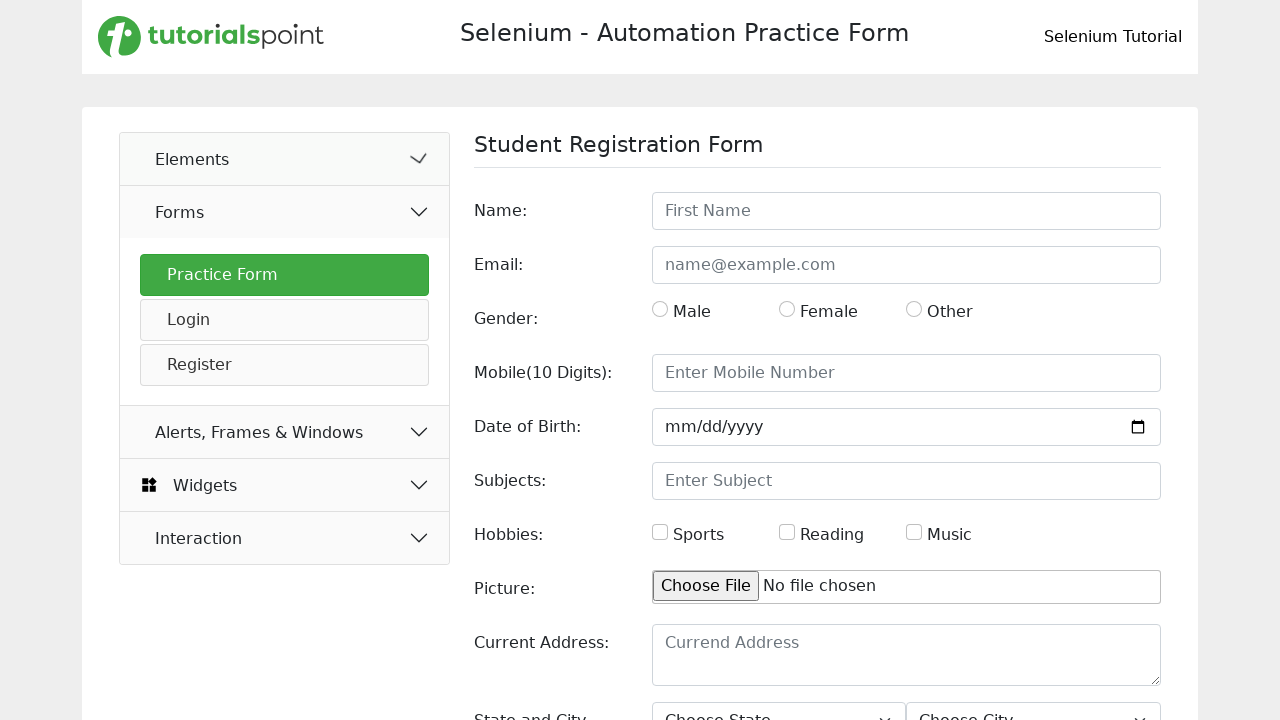

Navigated forward to the next page
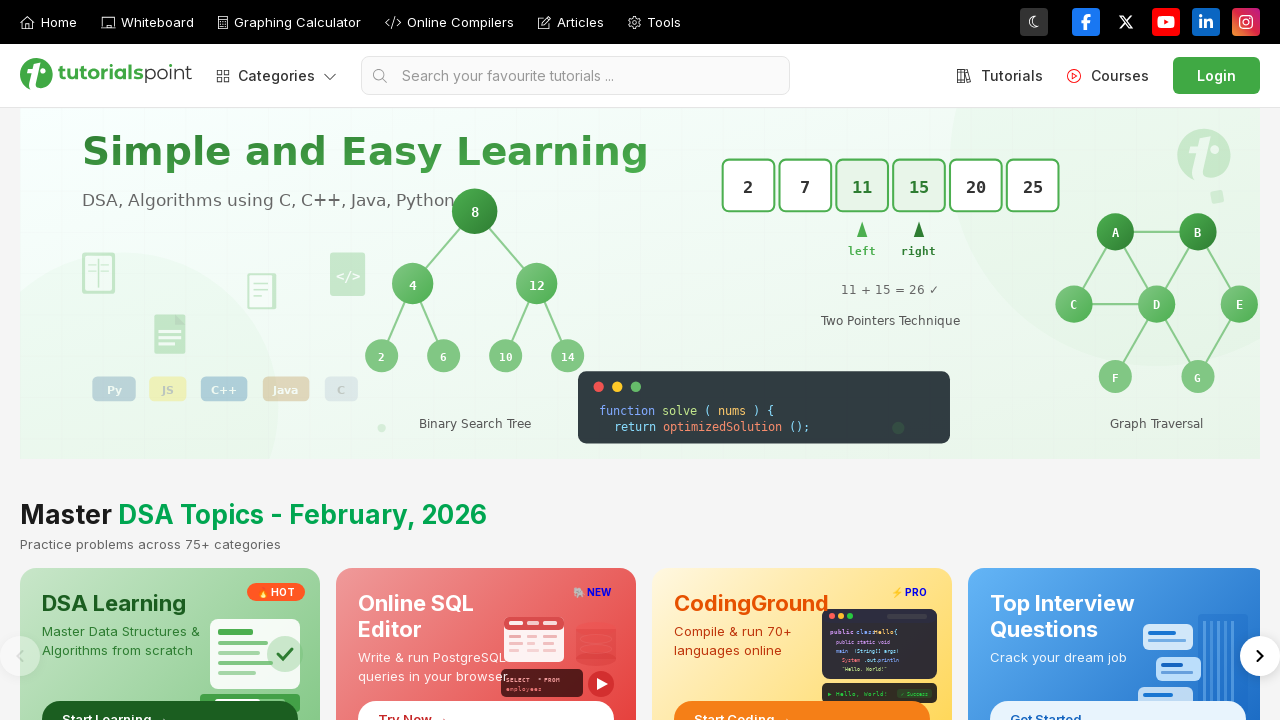

Refreshed the current page
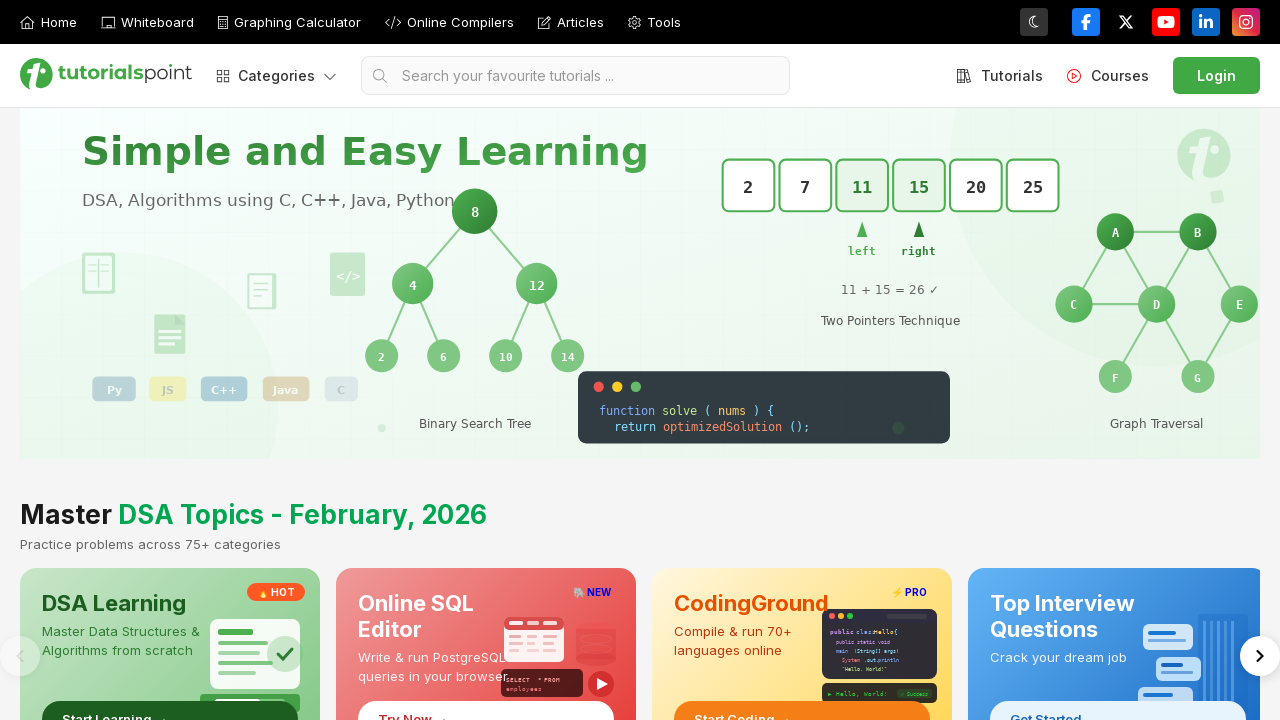

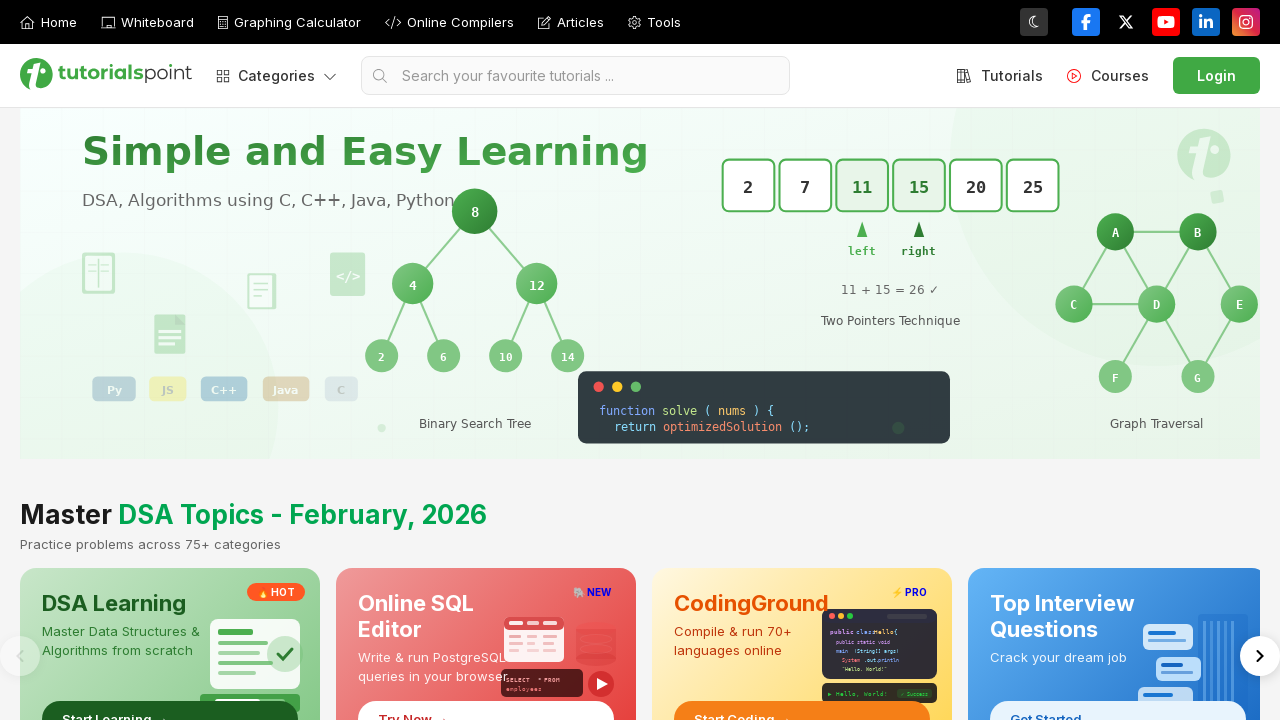